Tests the resizable widget on jQueryUI demo page by switching to the demo iframe and dragging the resize handle to make the element larger

Starting URL: https://jqueryui.com/resizable/

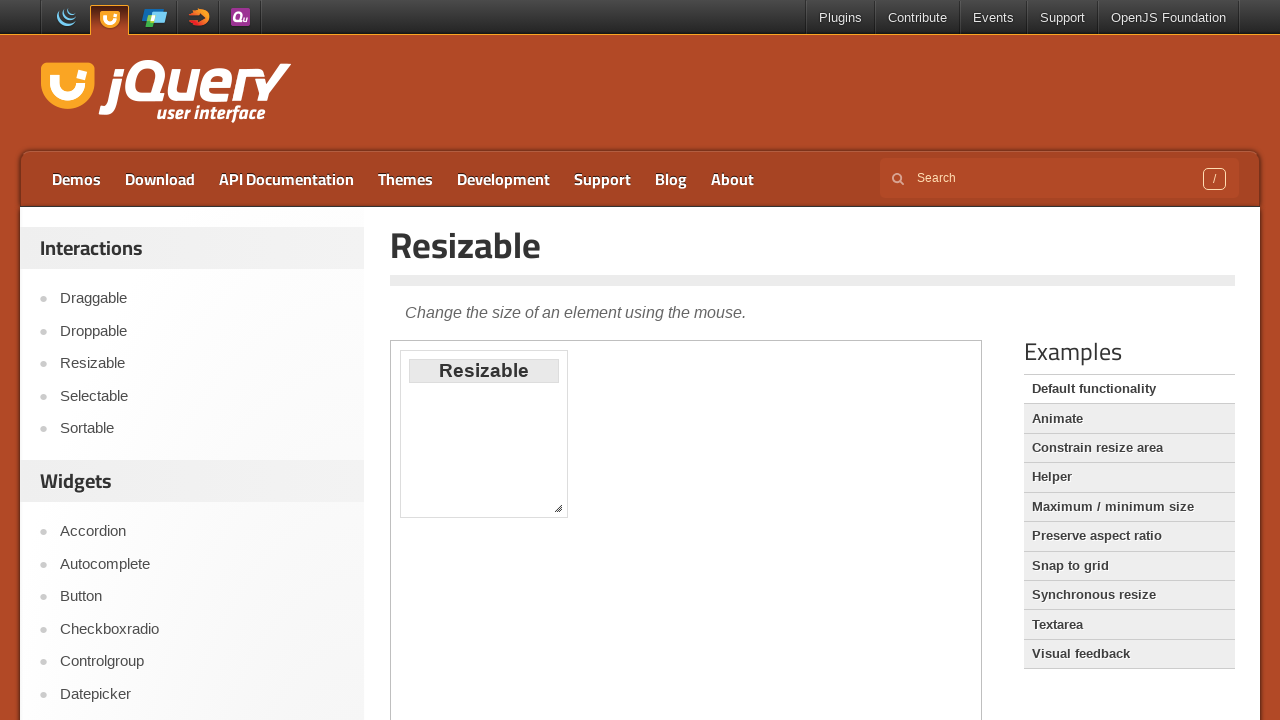

Waited for demo iframe to load
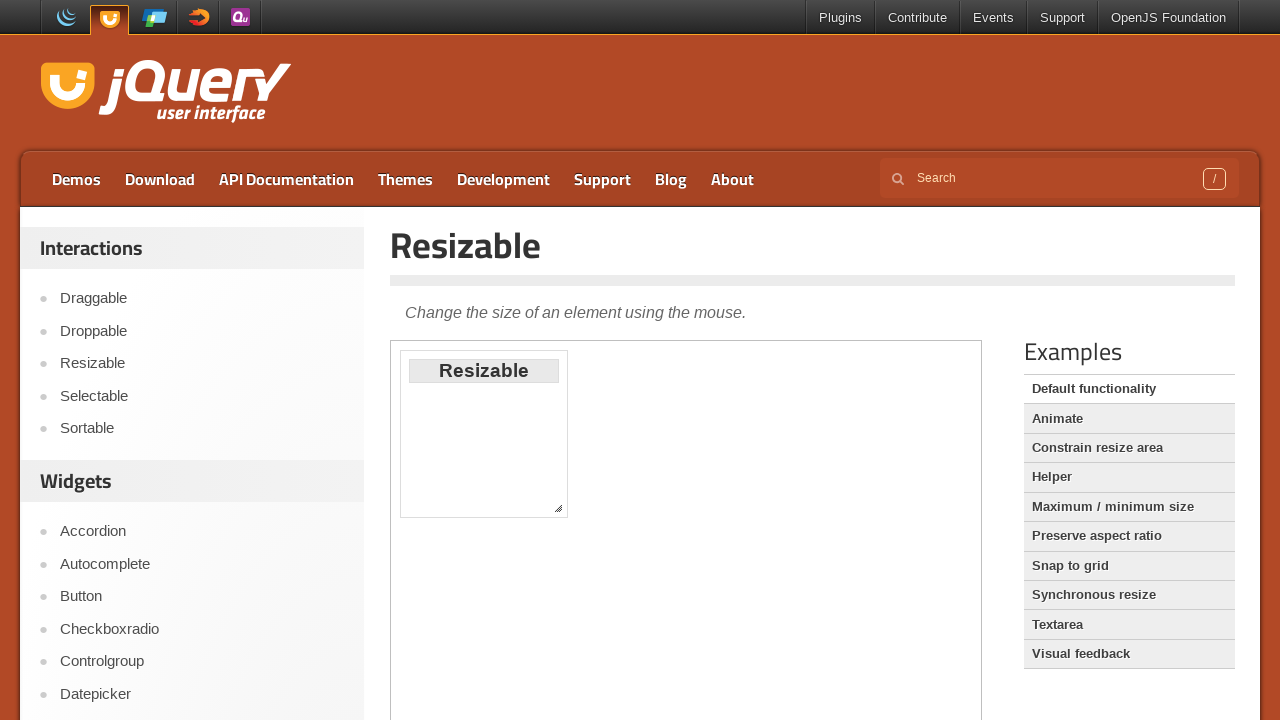

Switched to demo iframe content
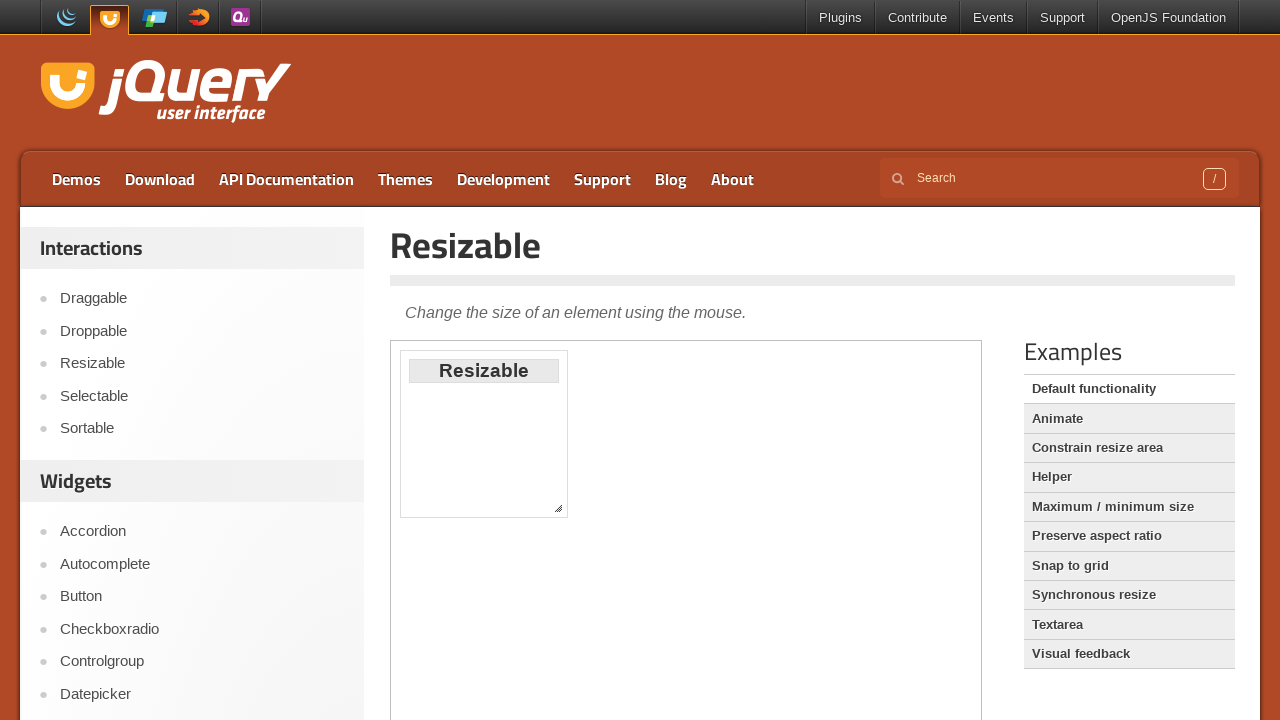

Located resize handle element
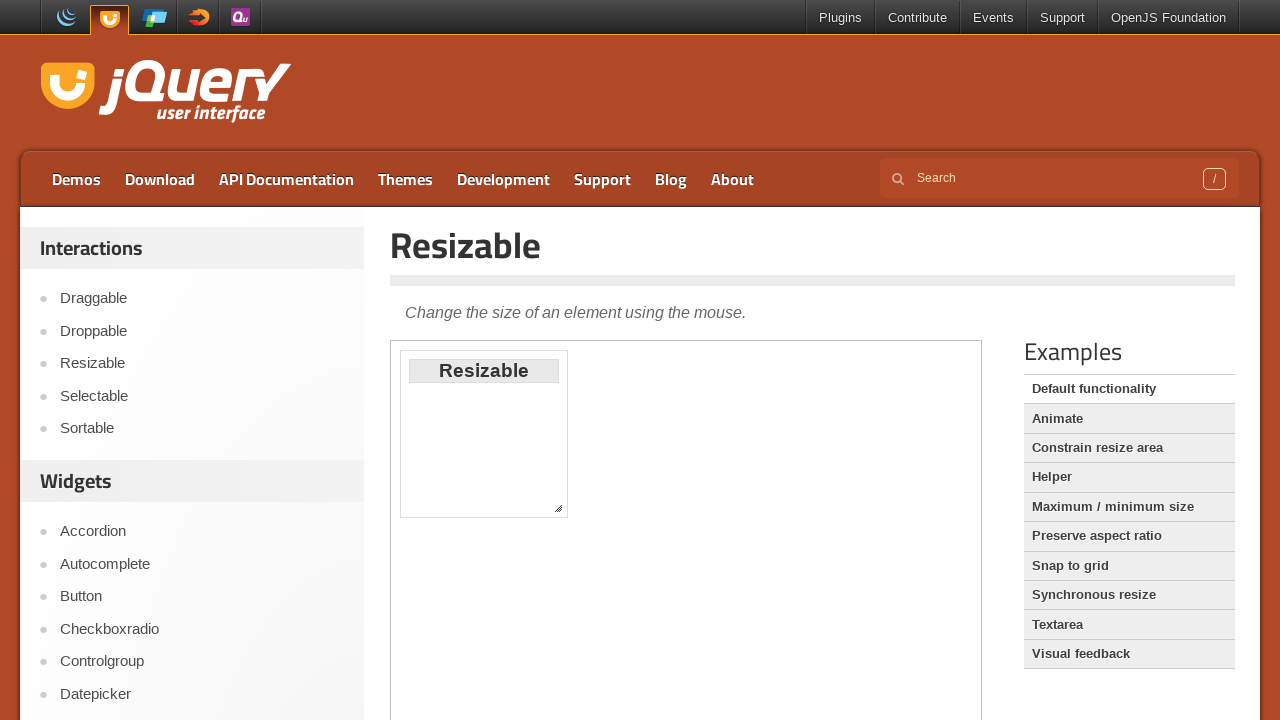

Resize handle became visible
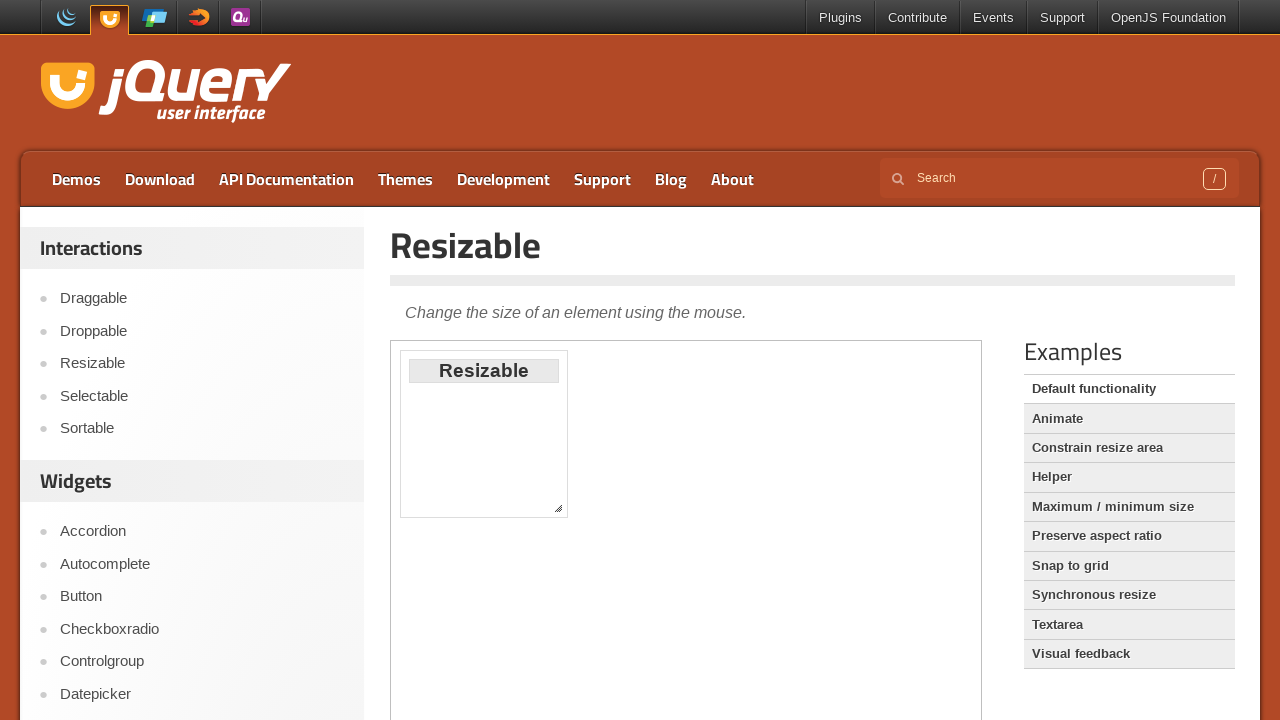

Dragged resize handle to make element 150x150 pixels larger at (700, 650)
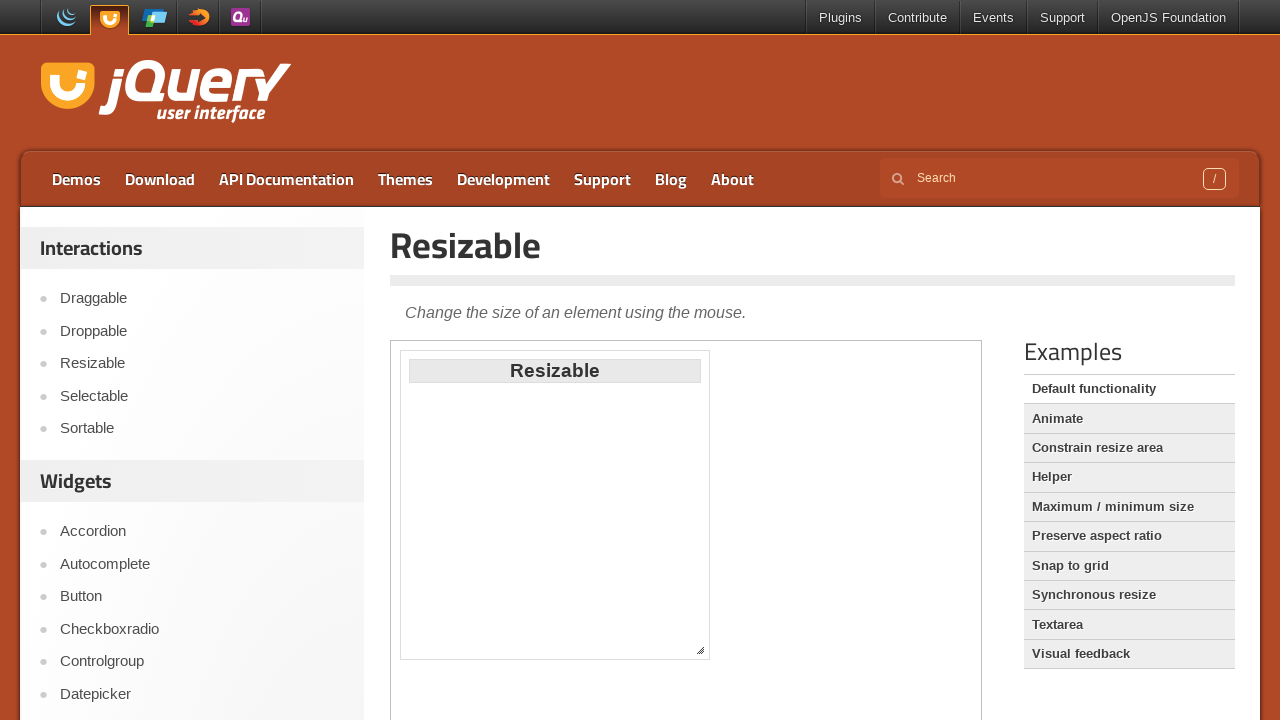

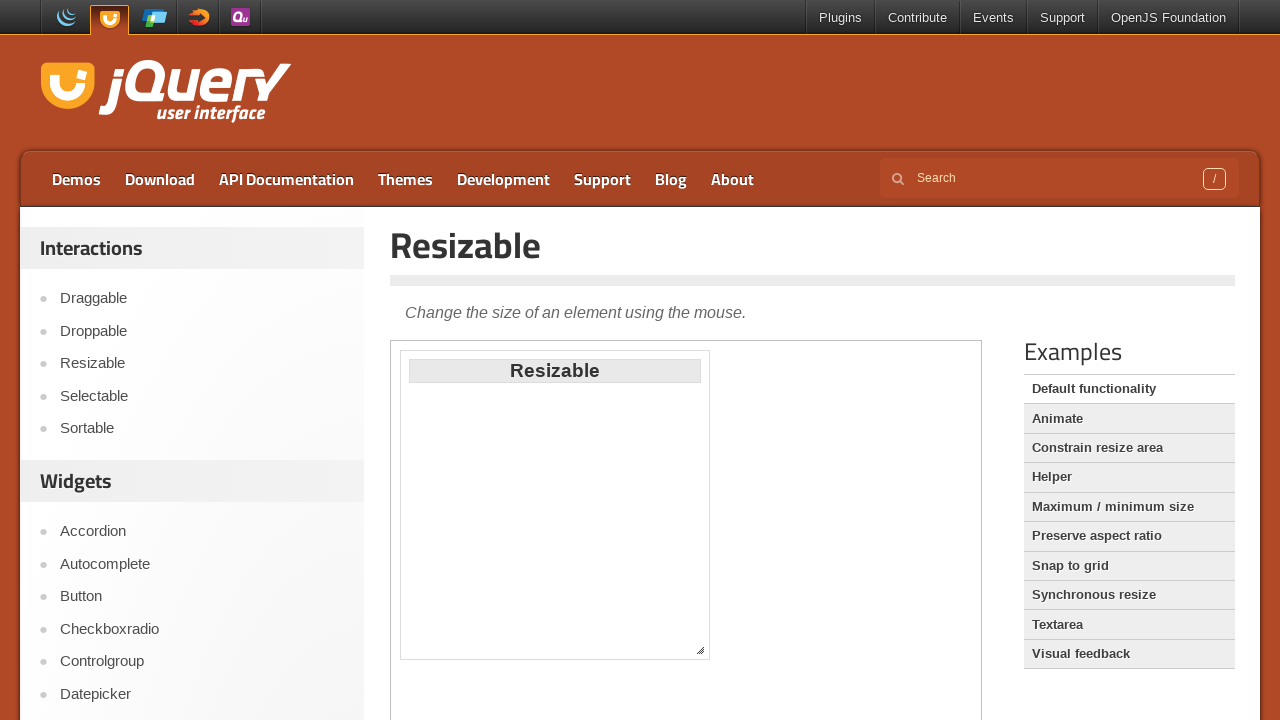